Navigates to HDFC Bank website, maximizes the browser window, and captures a screenshot of the page

Starting URL: https://www.hdfcbank.com/

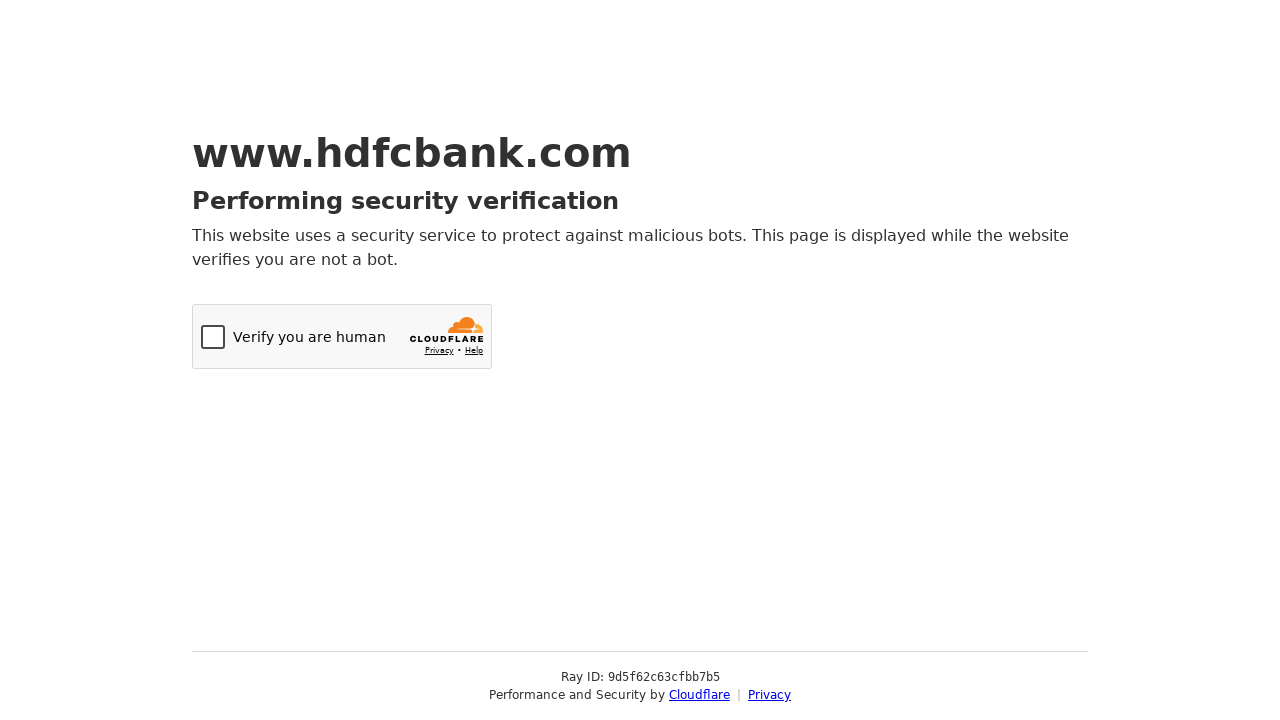

Navigated to HDFC Bank website
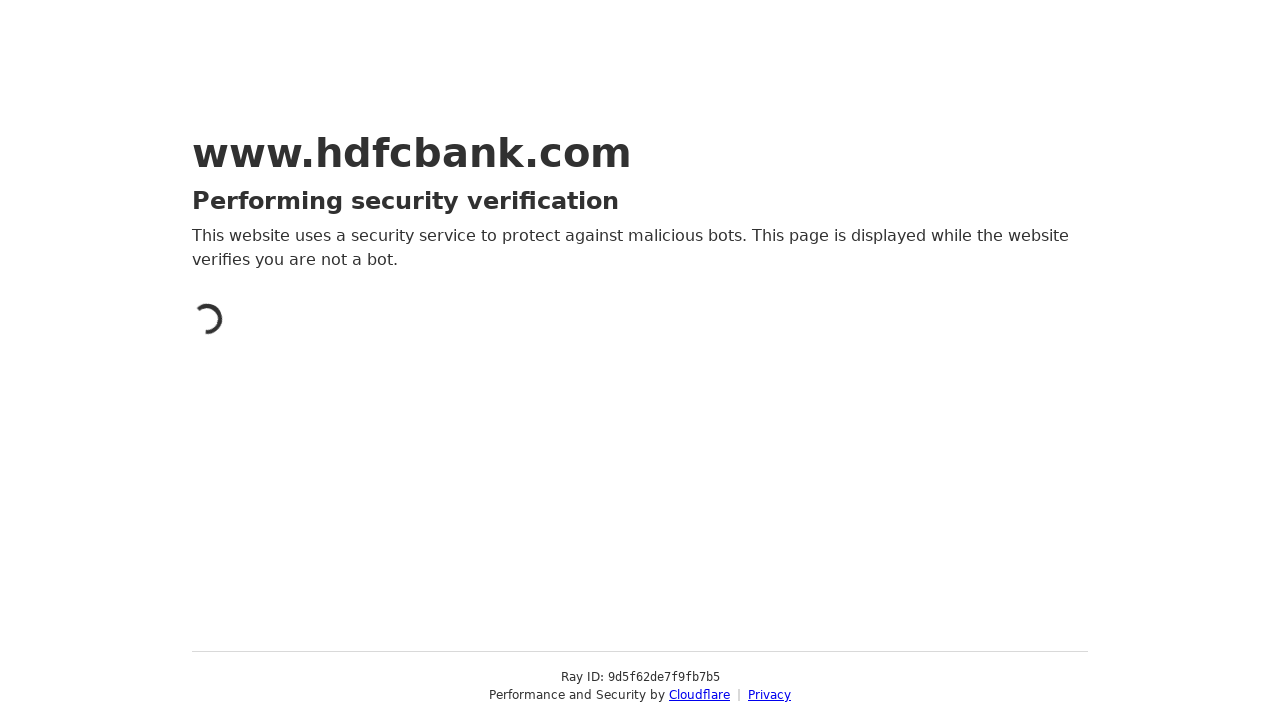

Maximized browser window to 1920x1080
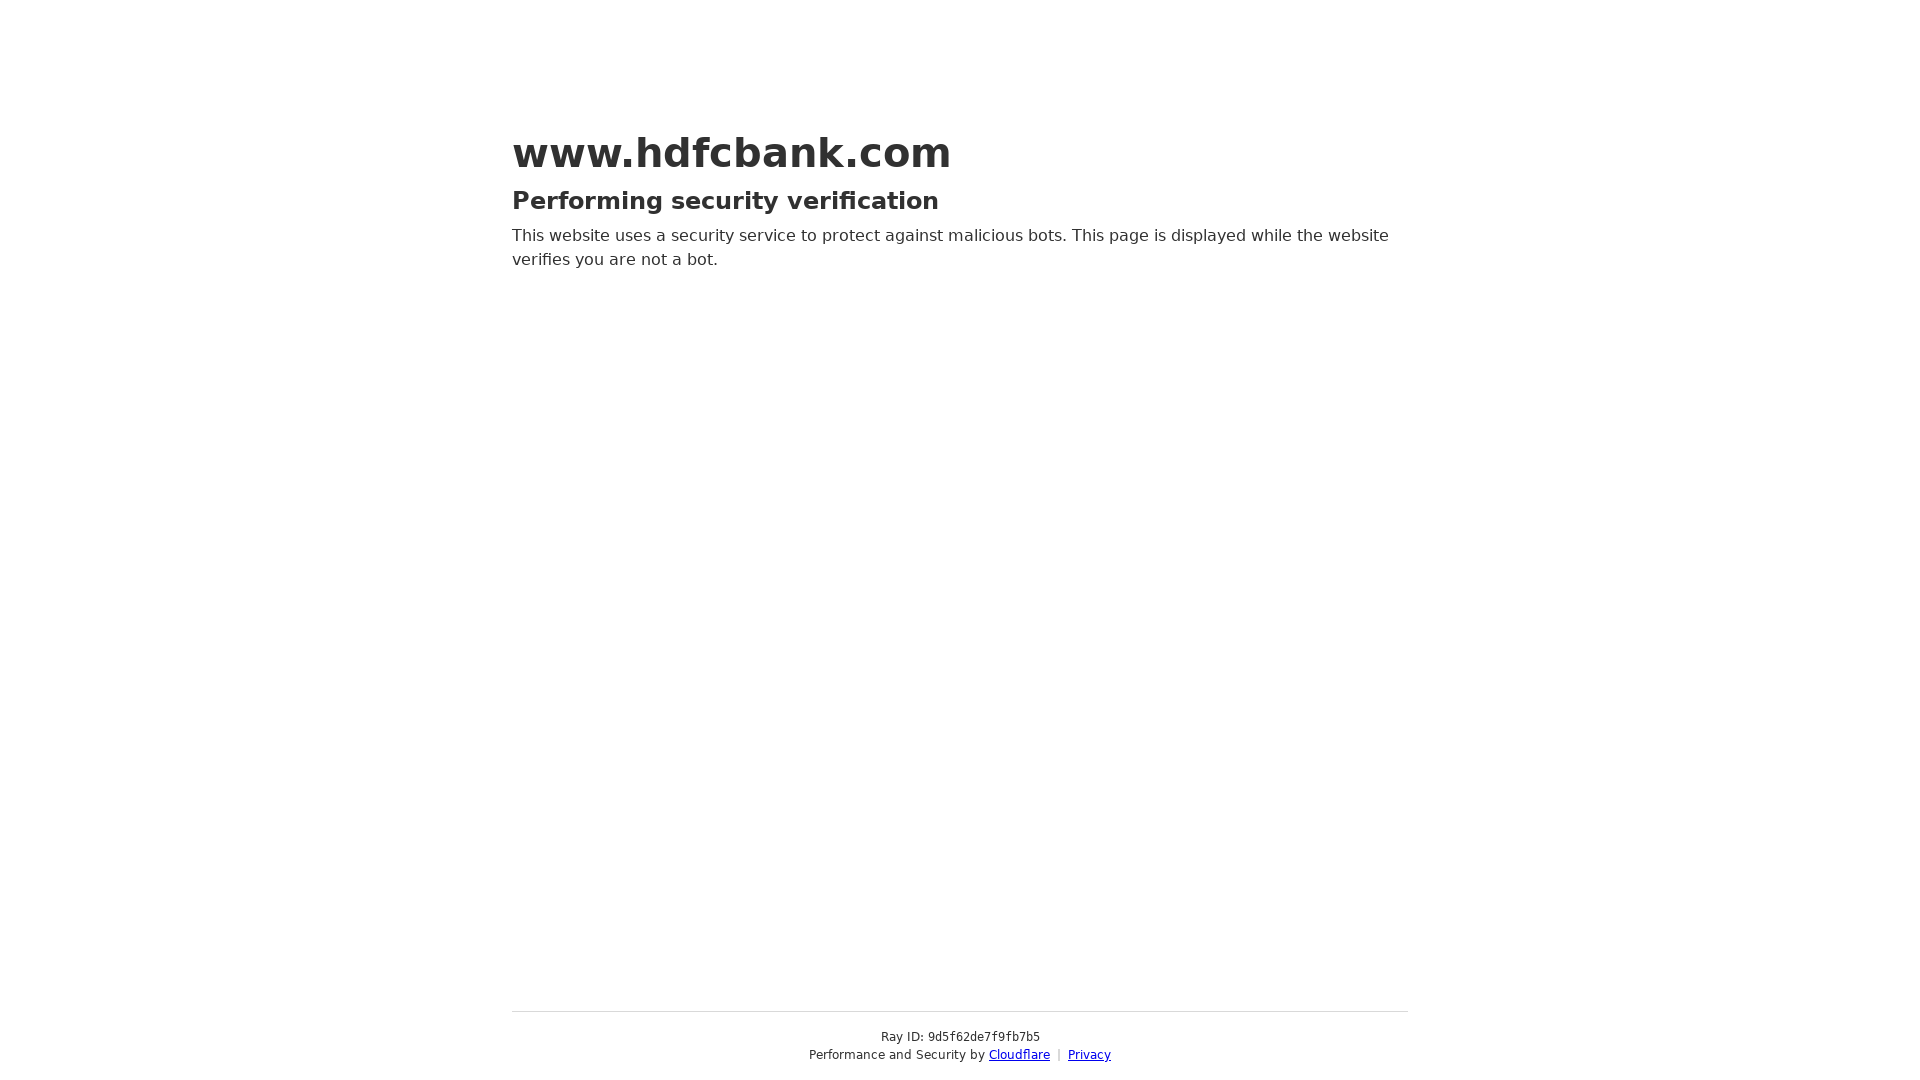

Page fully loaded and network idle
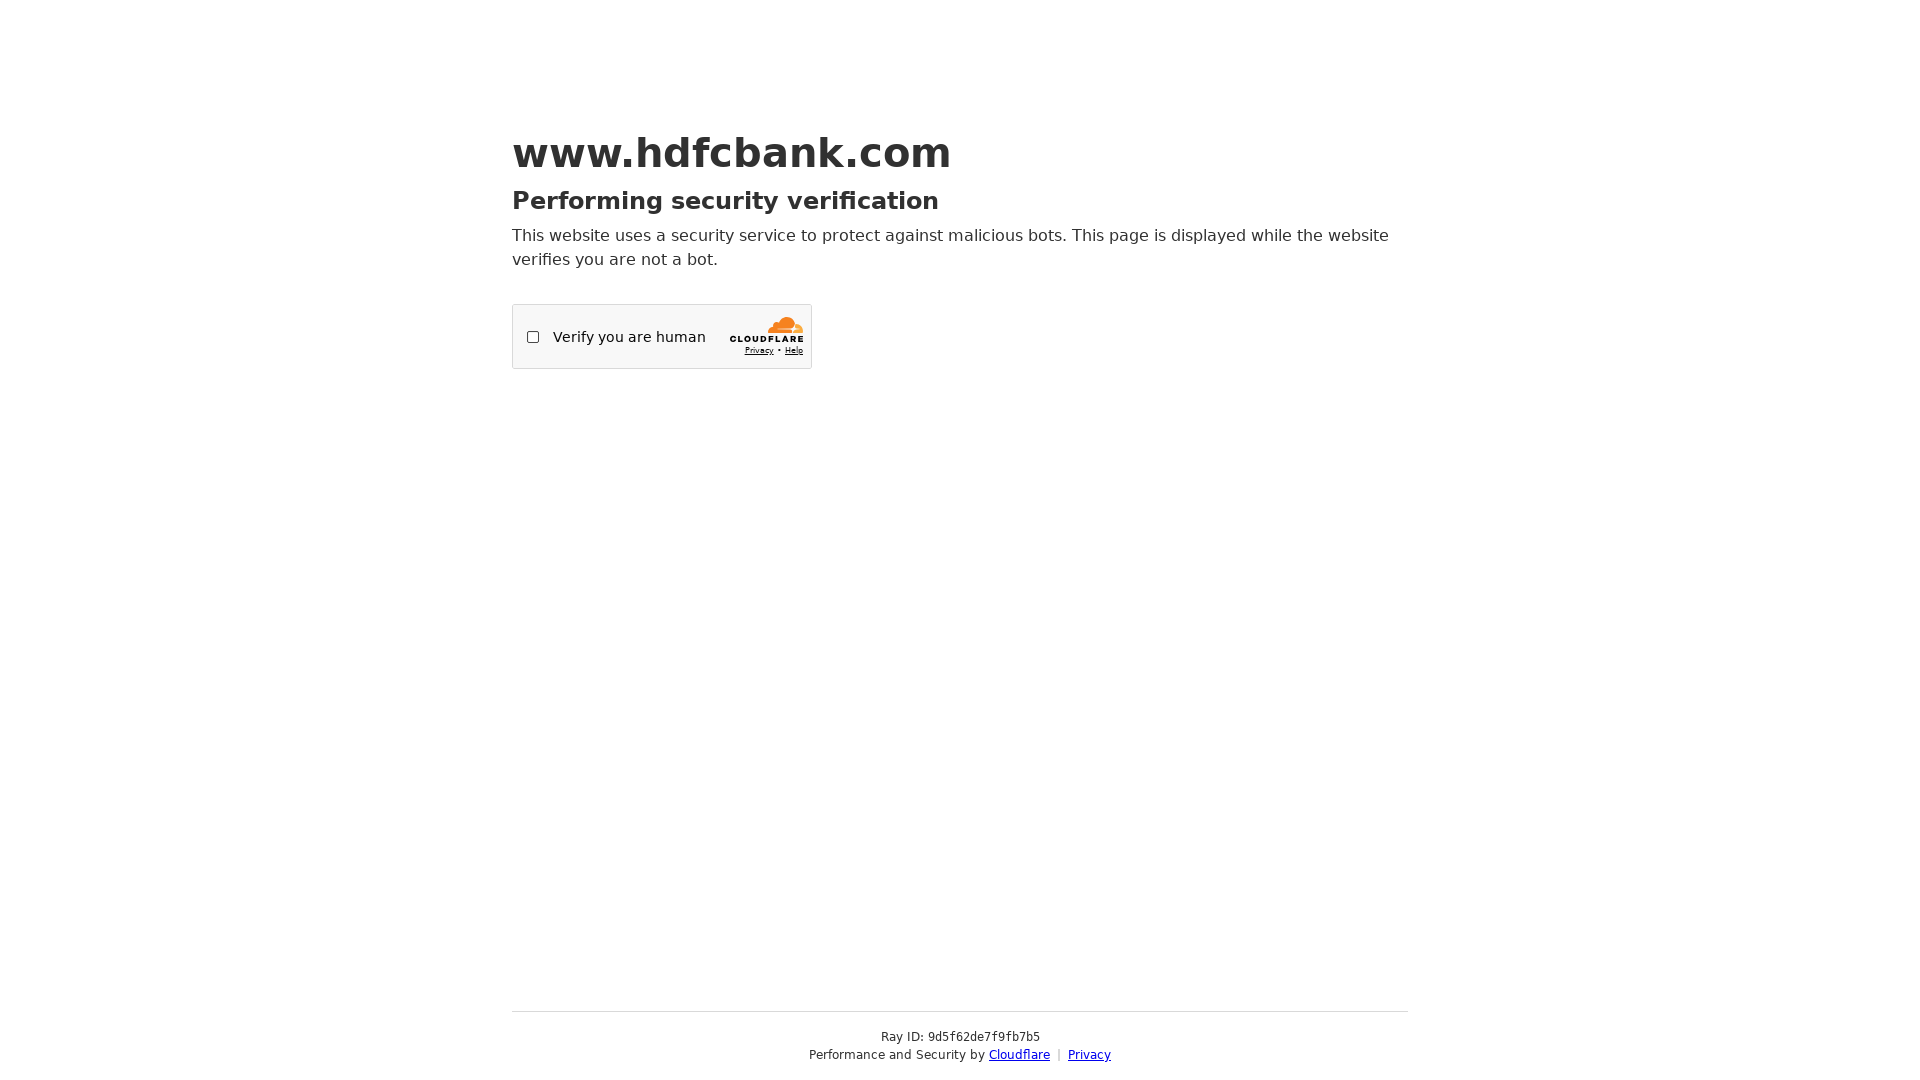

Captured screenshot of HDFC Bank homepage
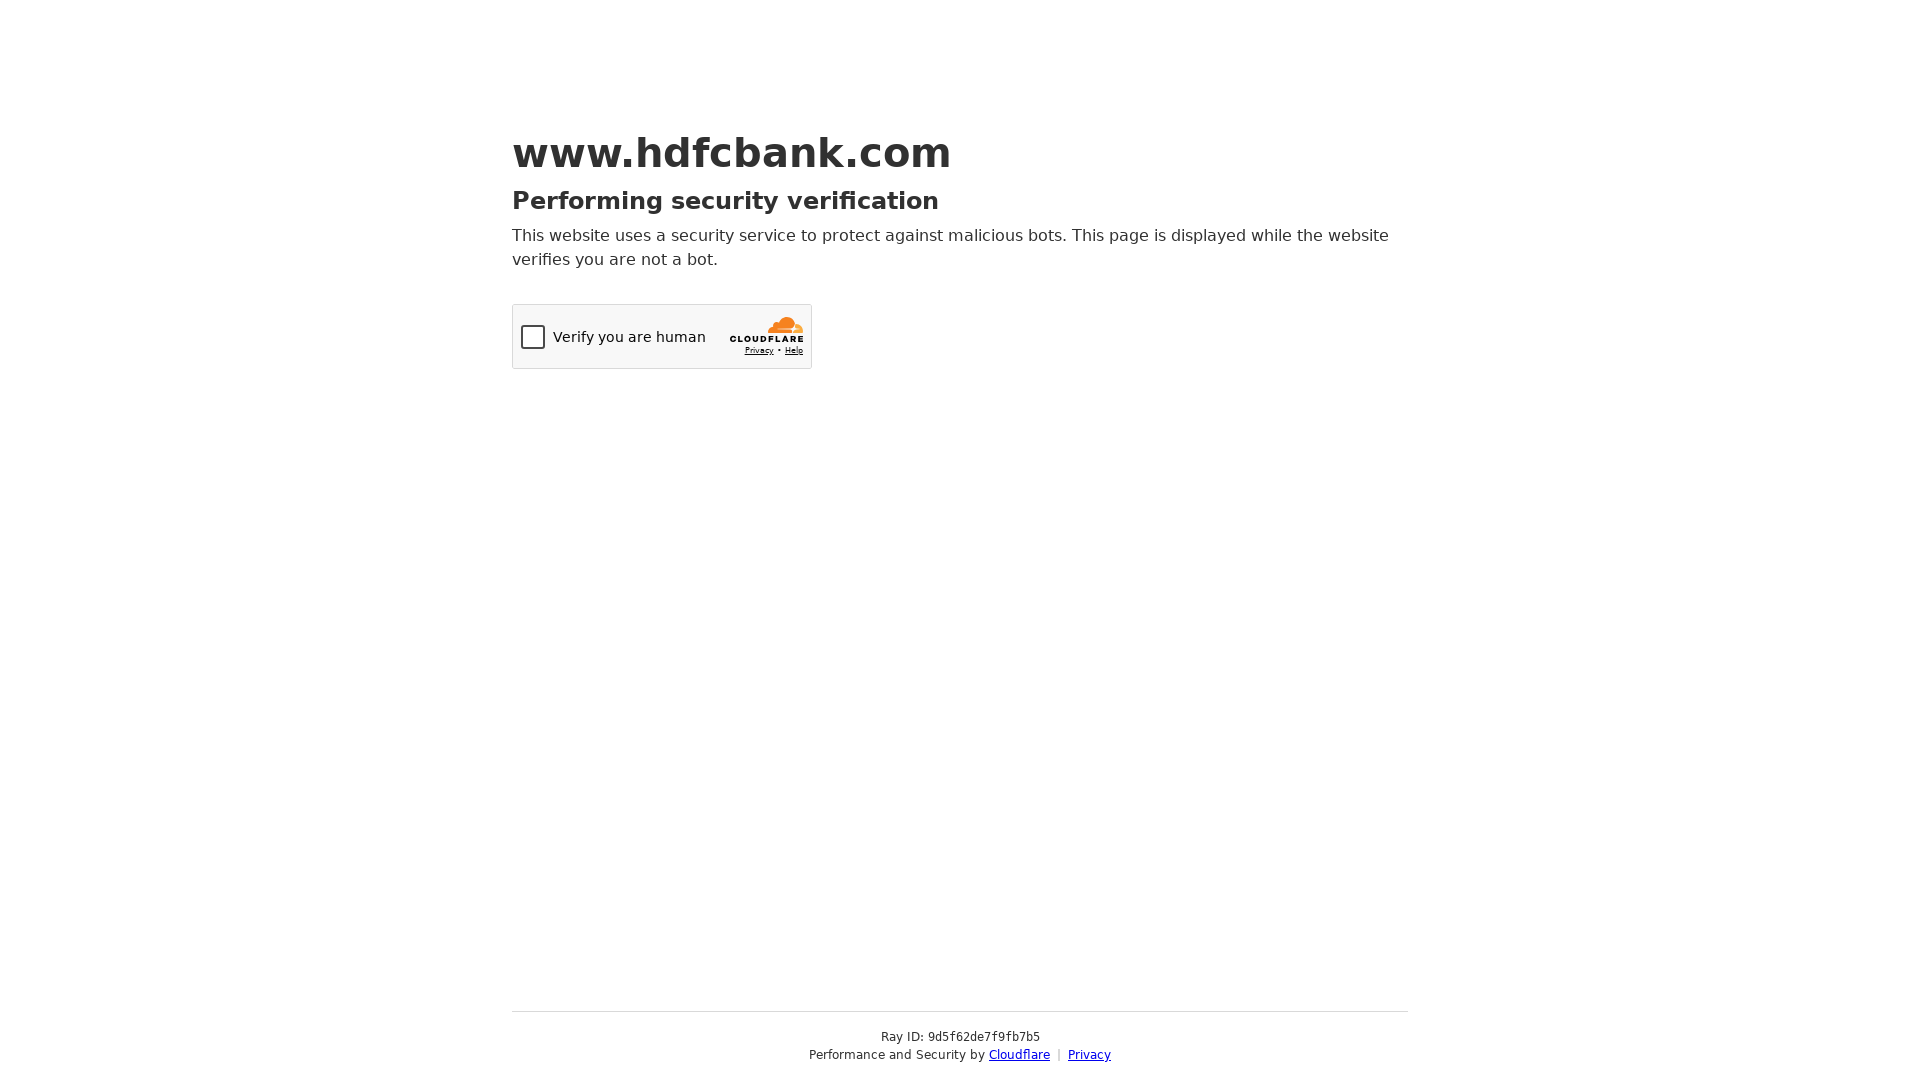

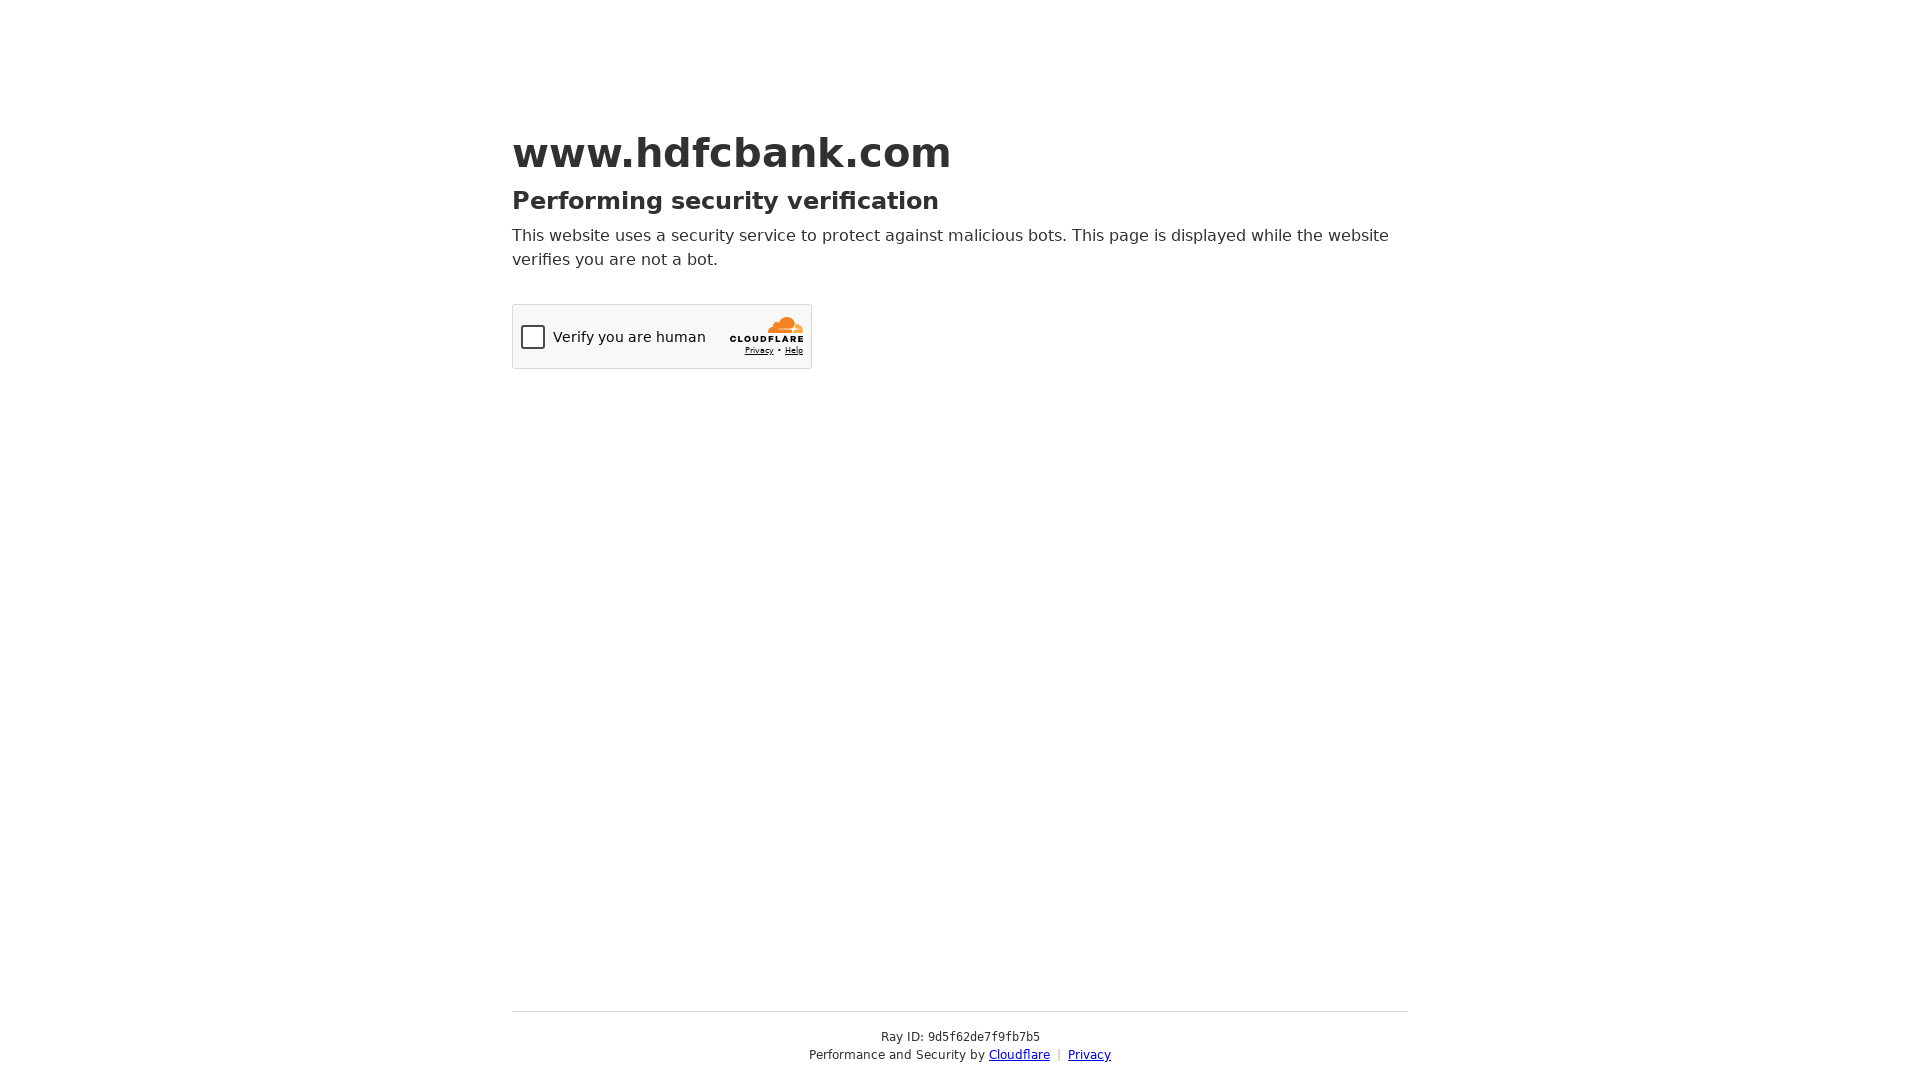